Tests that todo data persists after page reload

Starting URL: https://demo.playwright.dev/todomvc

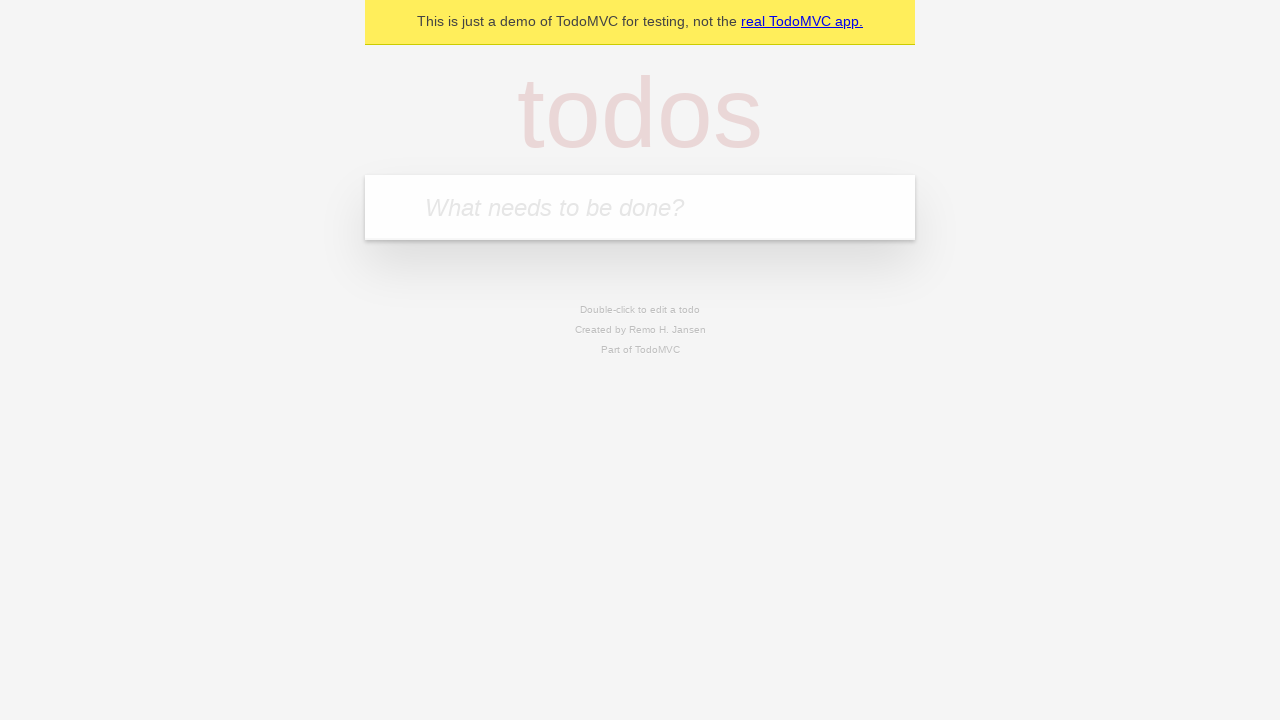

Filled first todo input with 'buy some cheese' on .new-todo
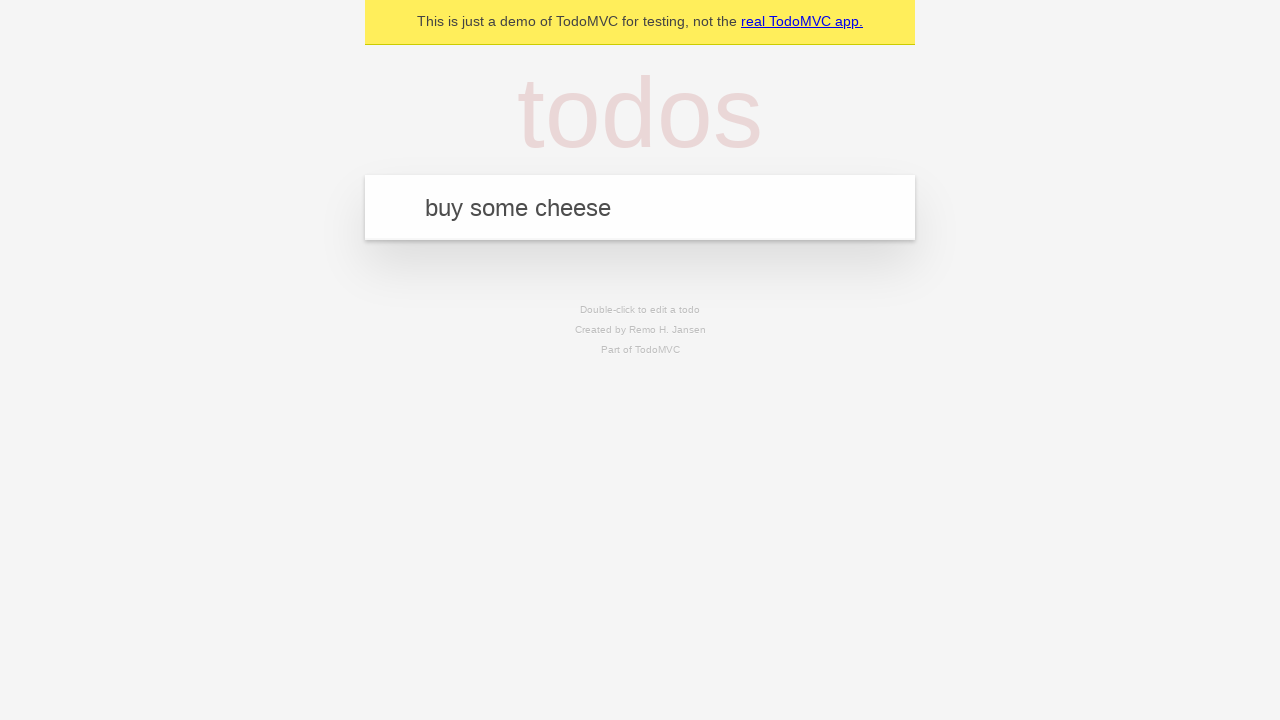

Pressed Enter to create first todo on .new-todo
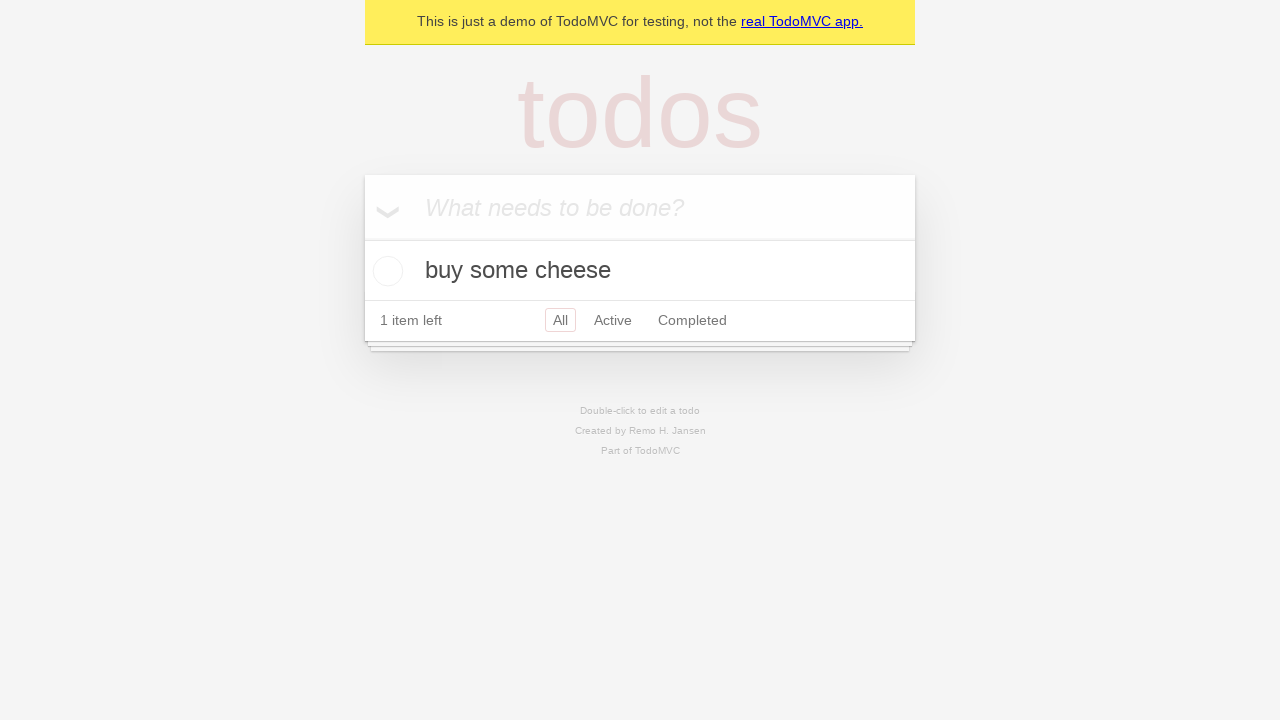

Filled second todo input with 'feed the cat' on .new-todo
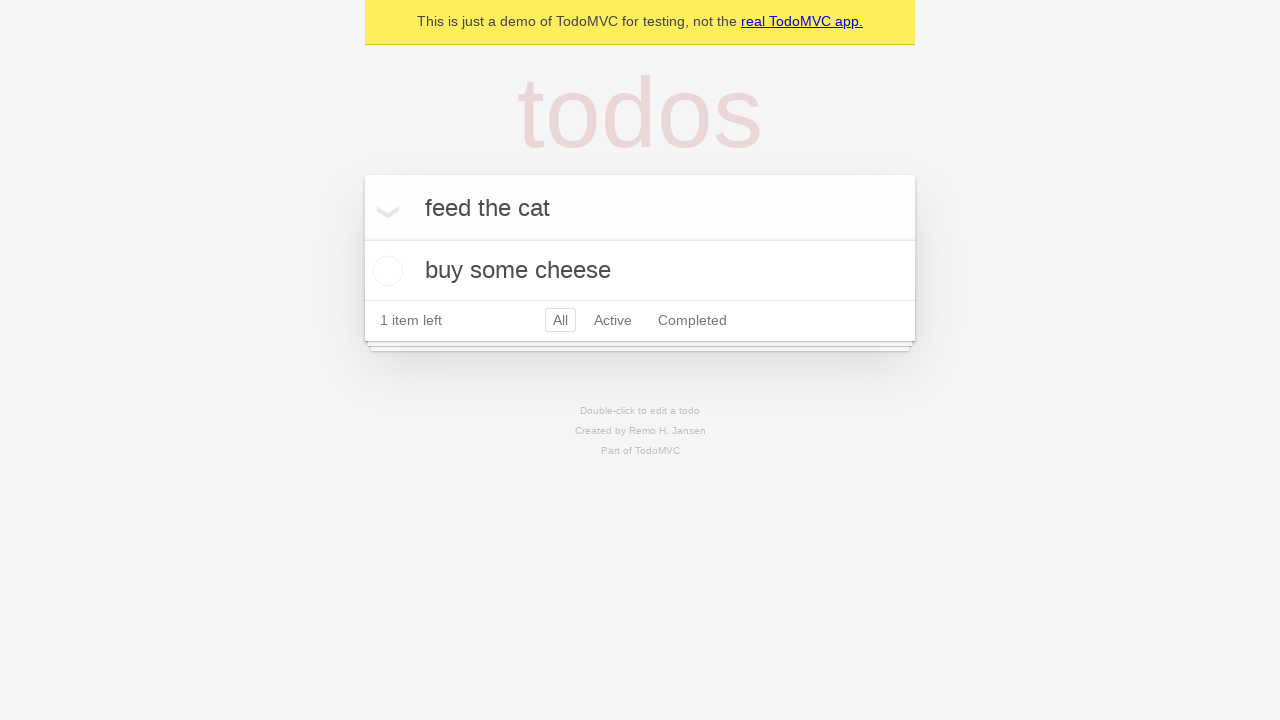

Pressed Enter to create second todo on .new-todo
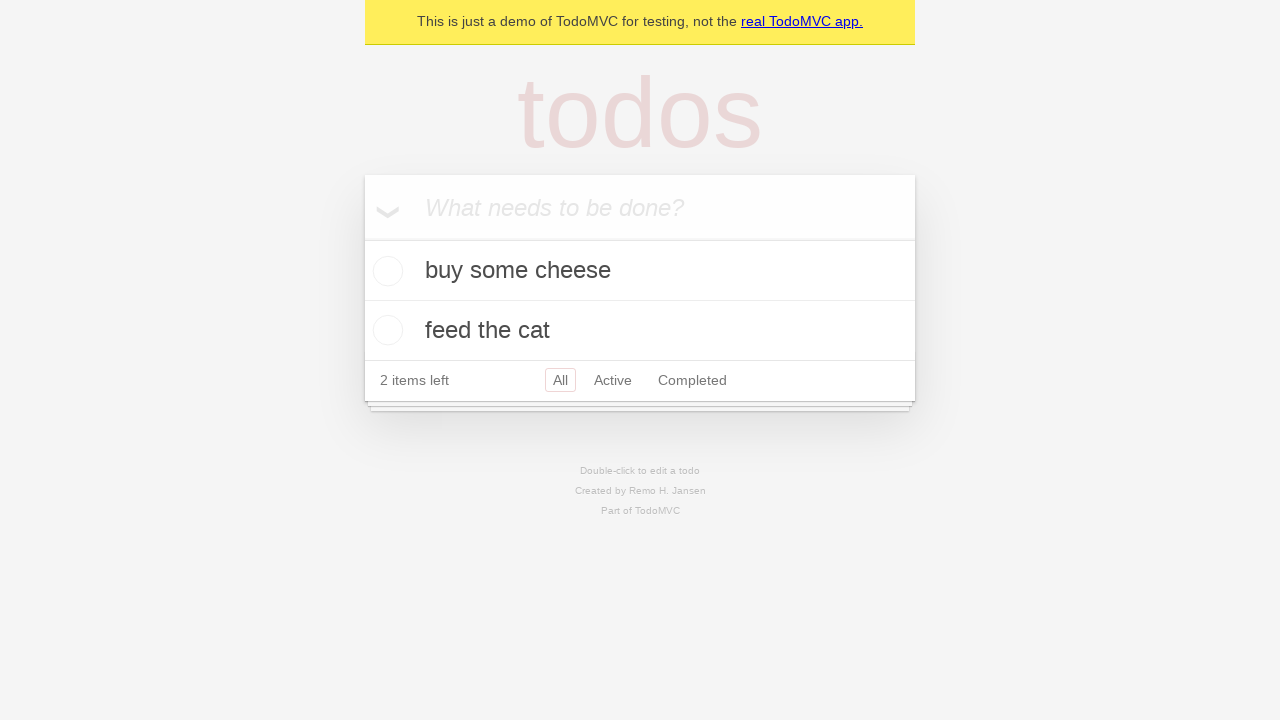

Waited for second todo item to appear in list
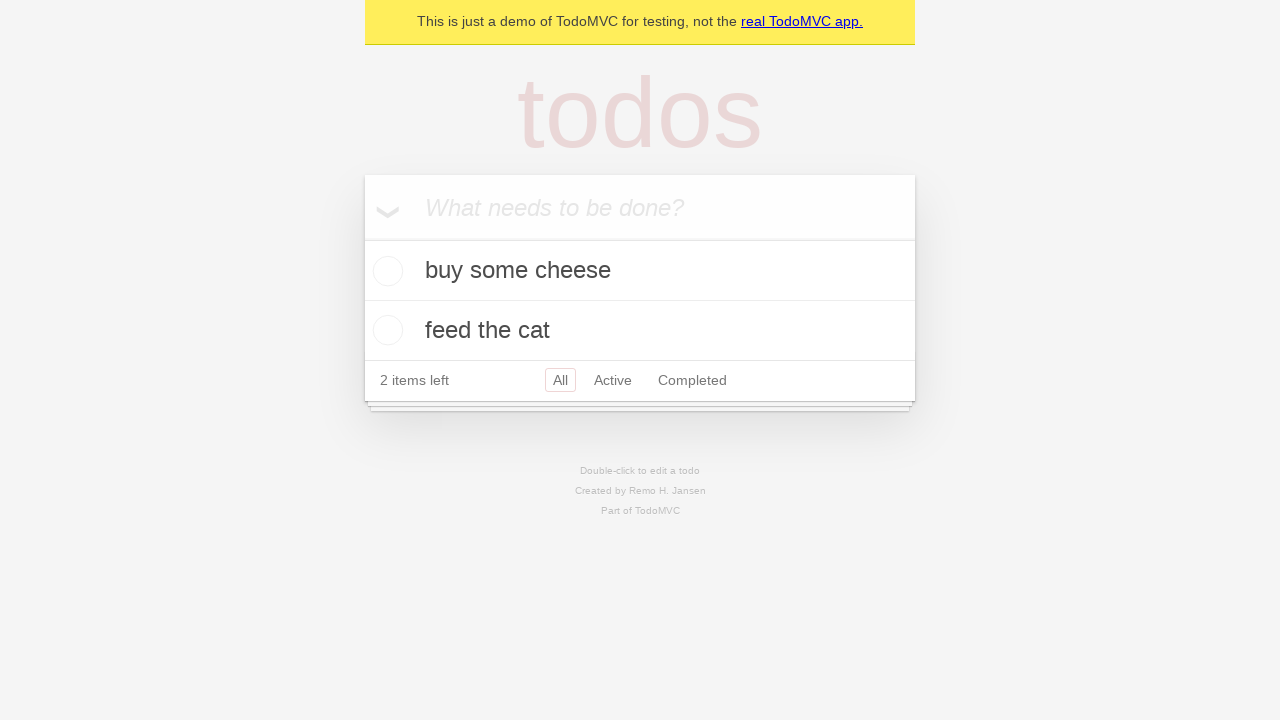

Checked the first todo item as complete at (385, 271) on .todo-list li >> nth=0 >> .toggle
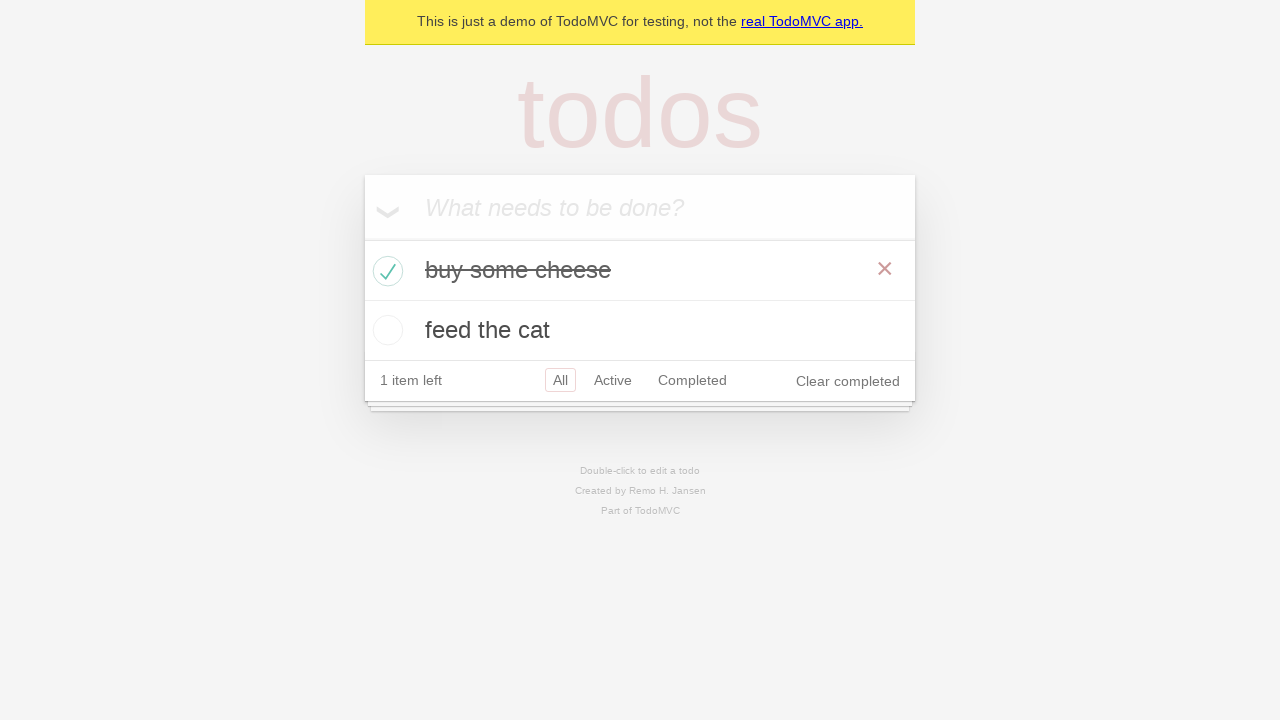

Reloaded the page to test data persistence
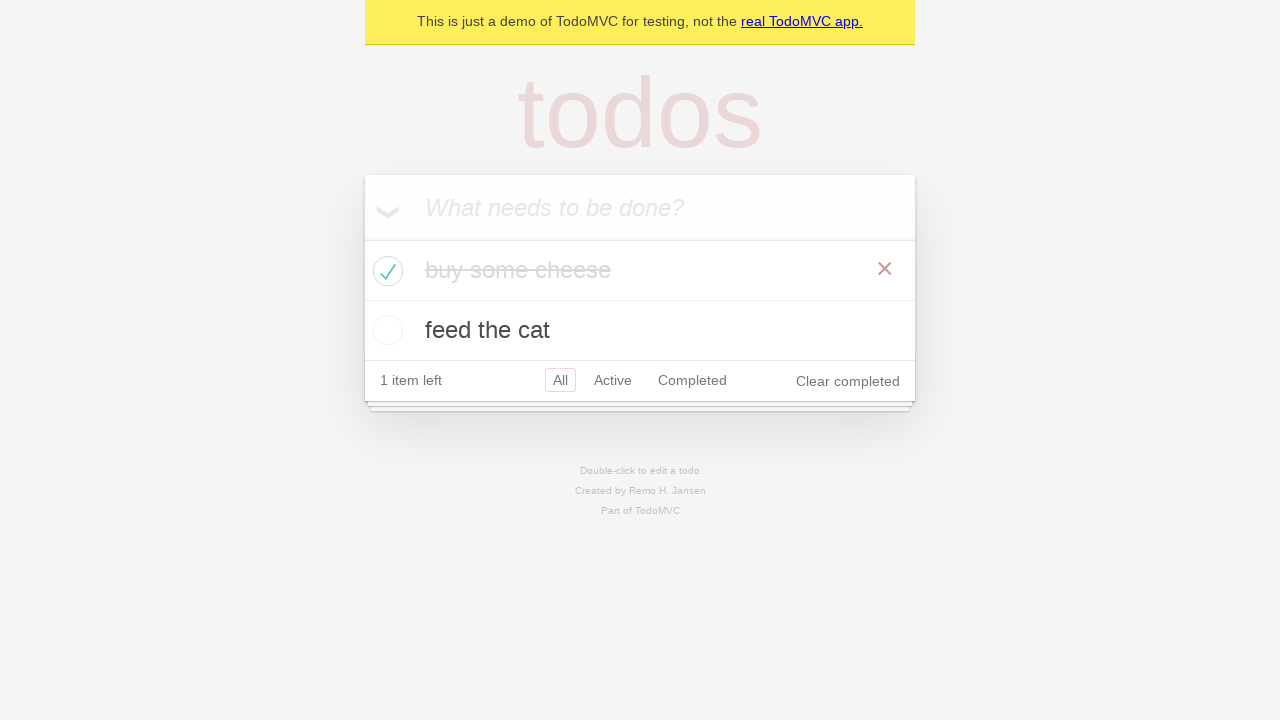

Waited for second todo item to reappear after reload
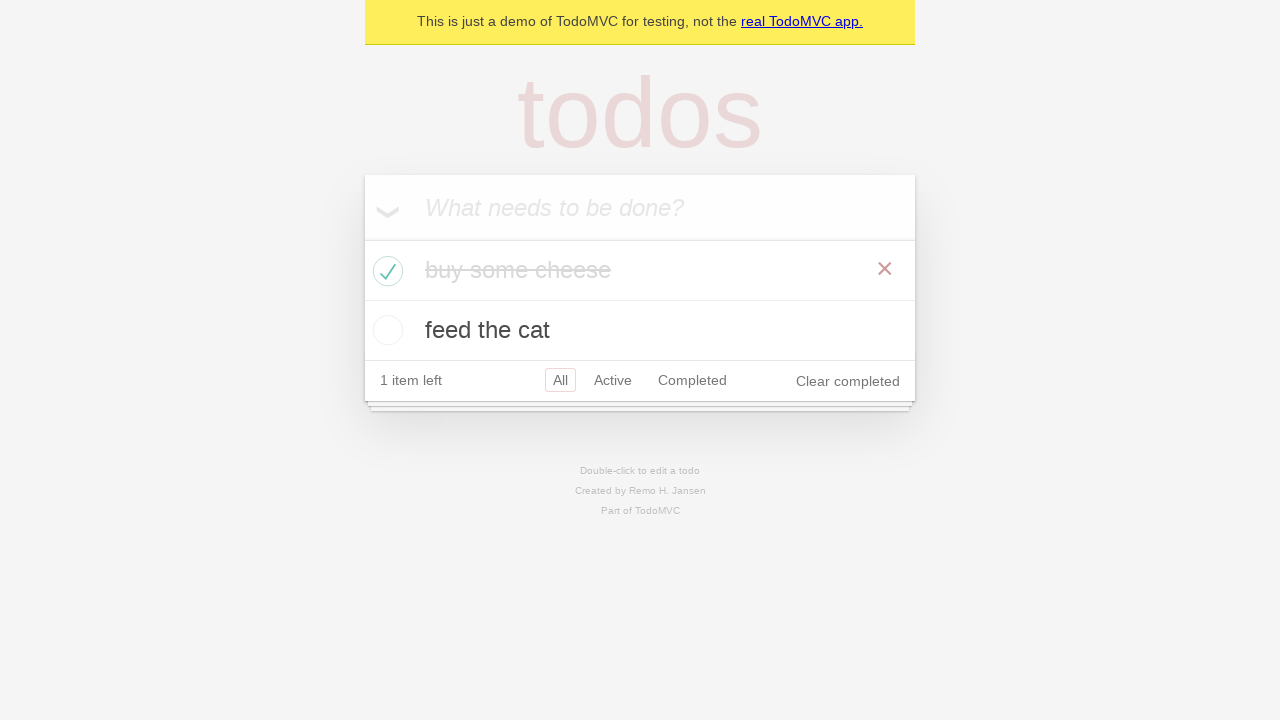

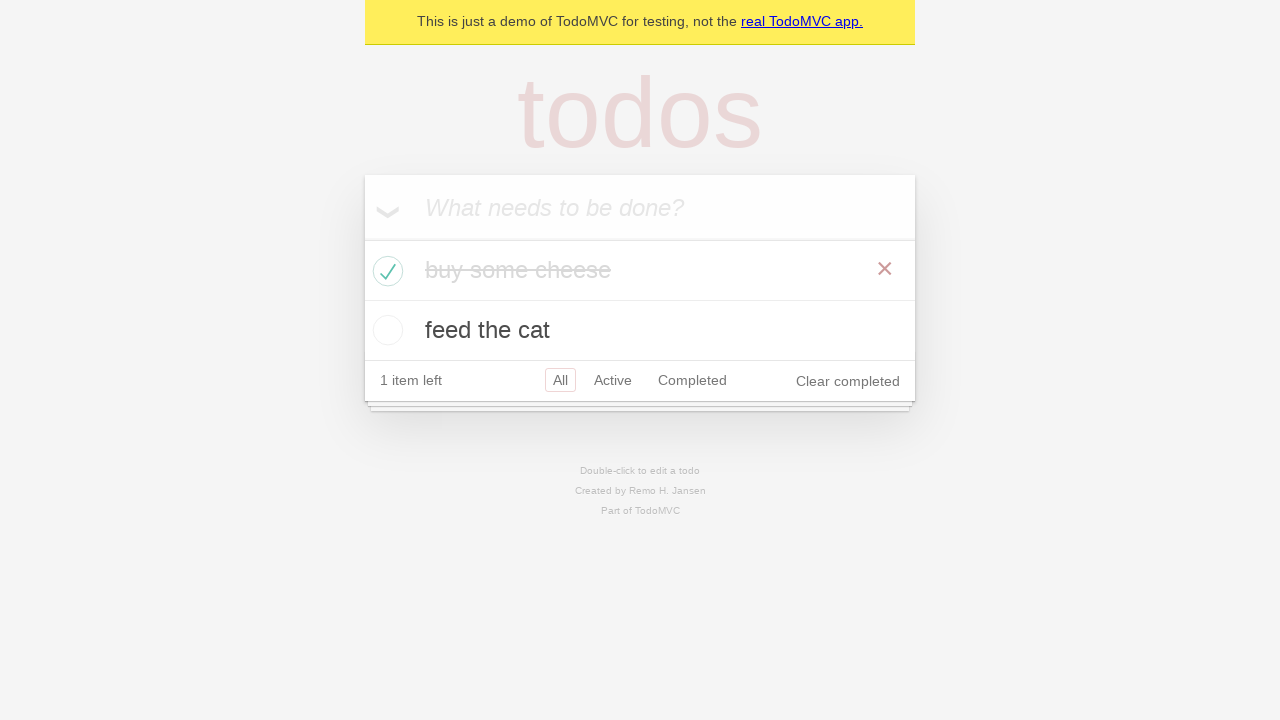